Tests drag and drop functionality by dragging an image between two drop areas

Starting URL: https://seleniumbase.io/demo_page

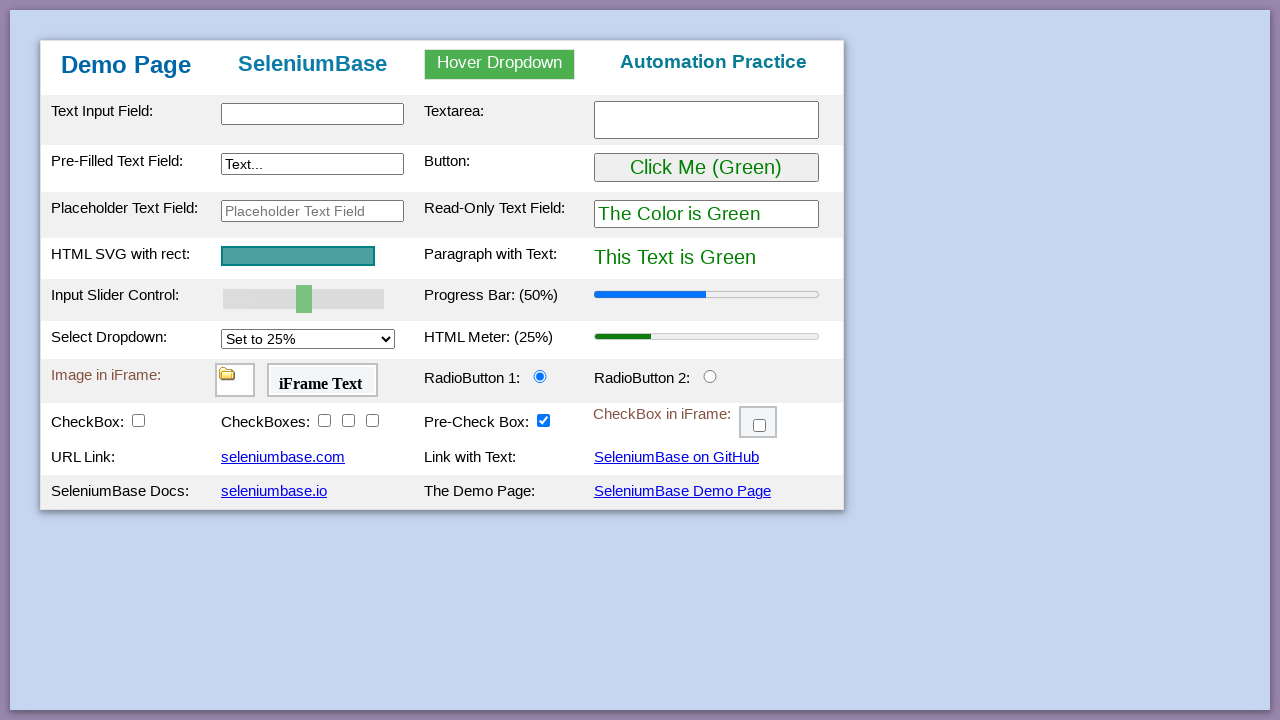

Clicked checkbox to enable drag and drop functionality at (138, 420) on #checkBox1
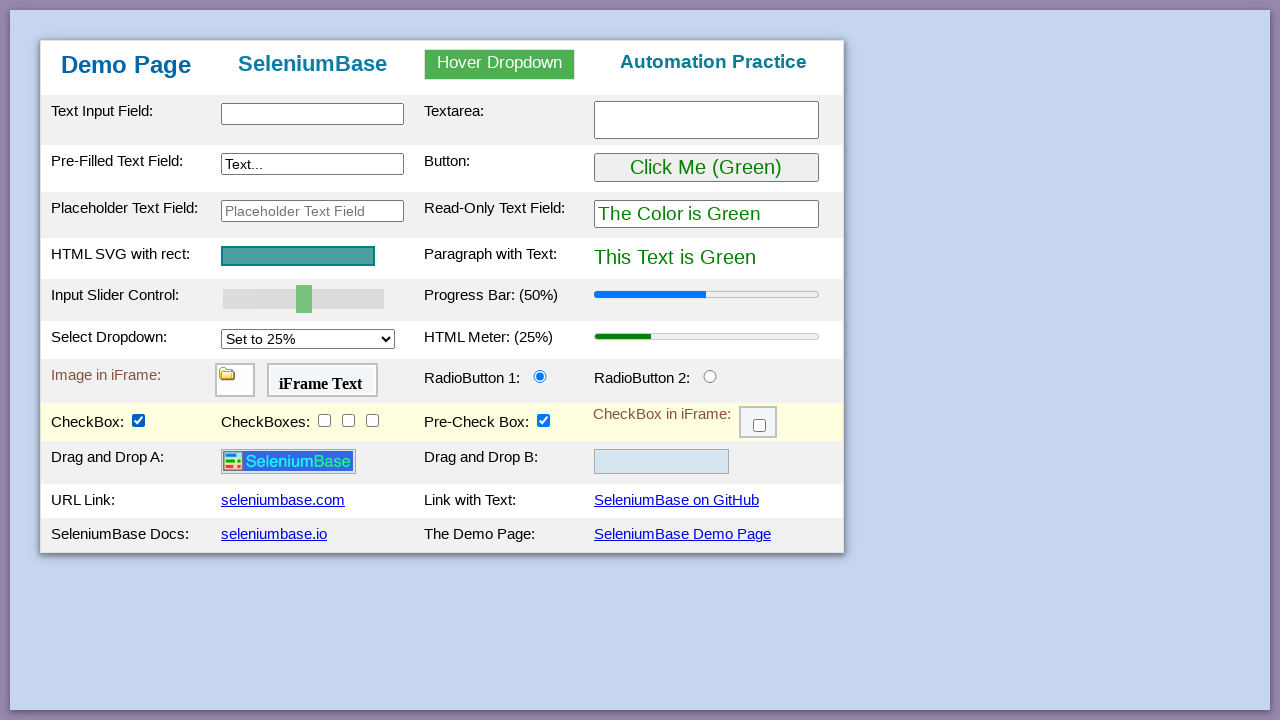

Dragged image from drop1 area to drop2 area at (662, 462)
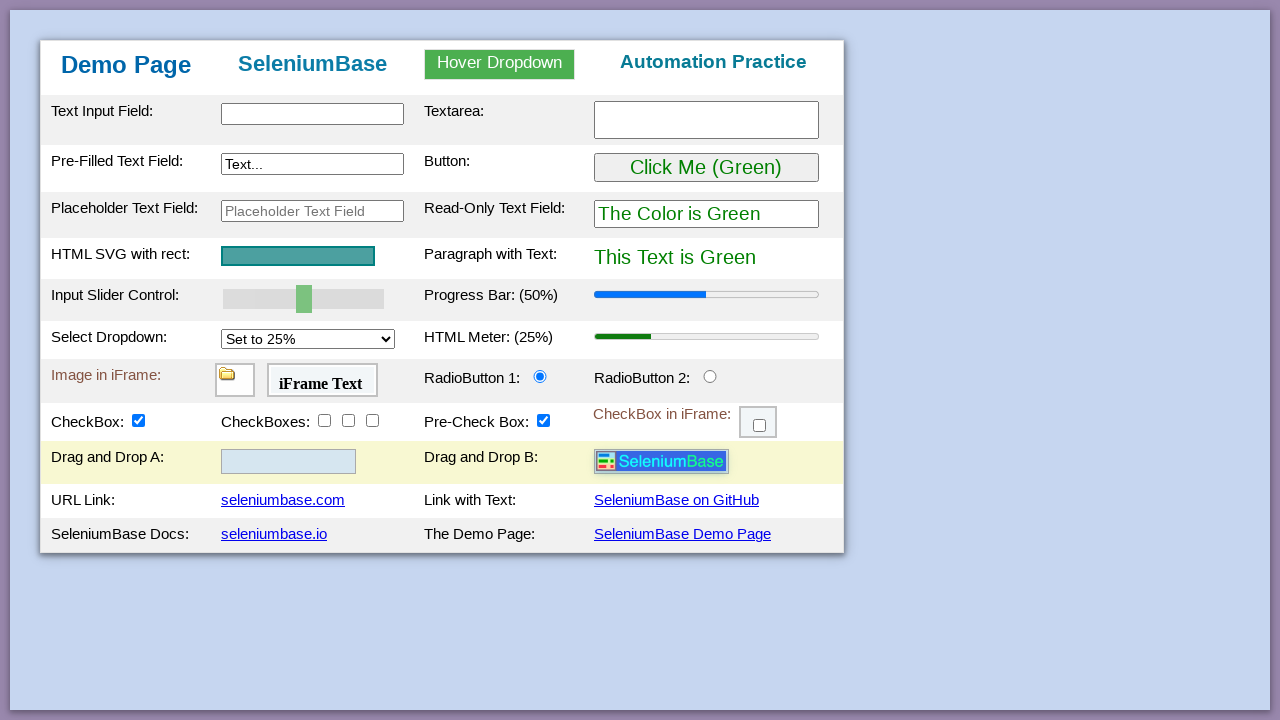

Dragged image back from drop2 area to drop1 area at (288, 462)
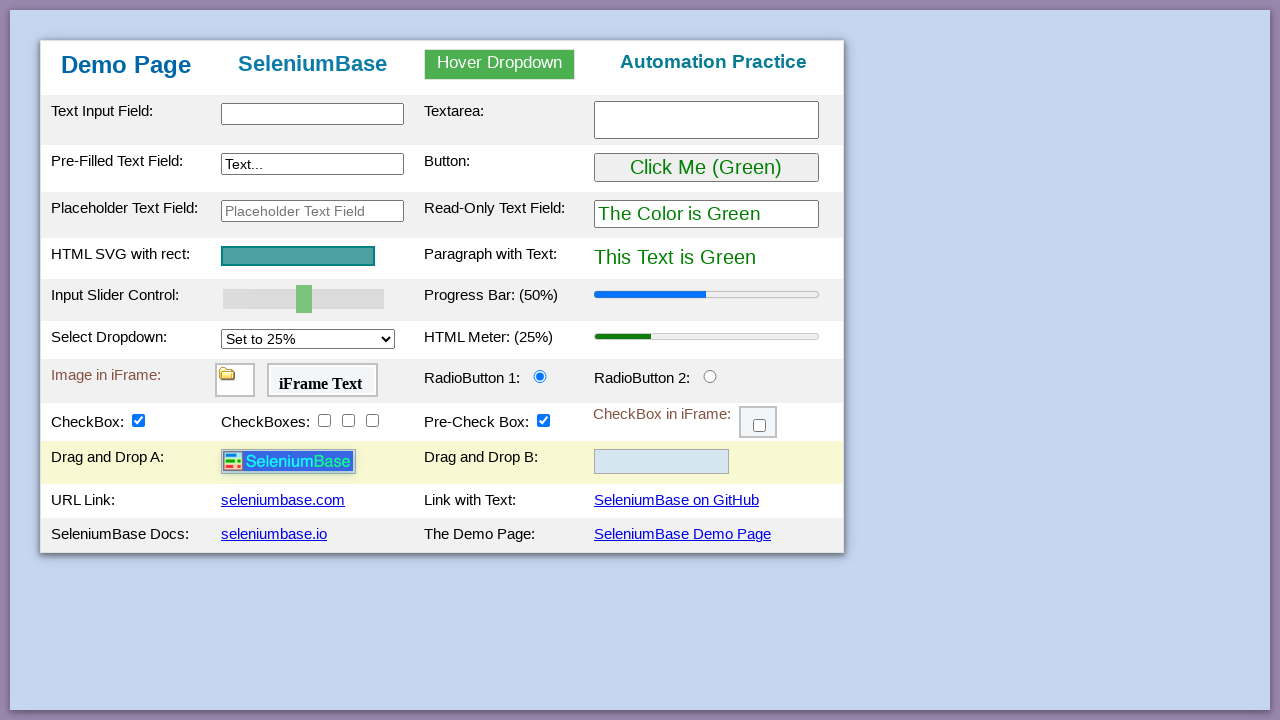

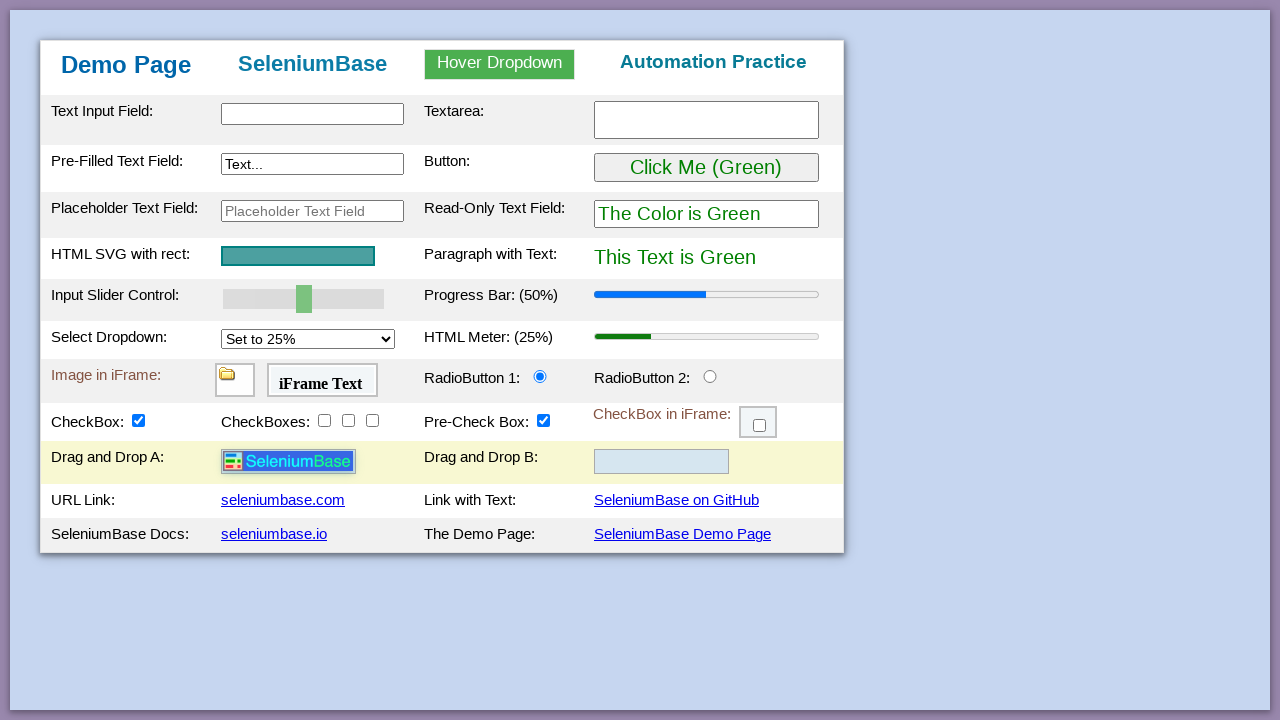